Tests a todo application by checking off existing items, adding a new todo item, archiving completed items, and verifying the count of active items.

Starting URL: http://crossbrowsertesting.github.io/todo-app.html

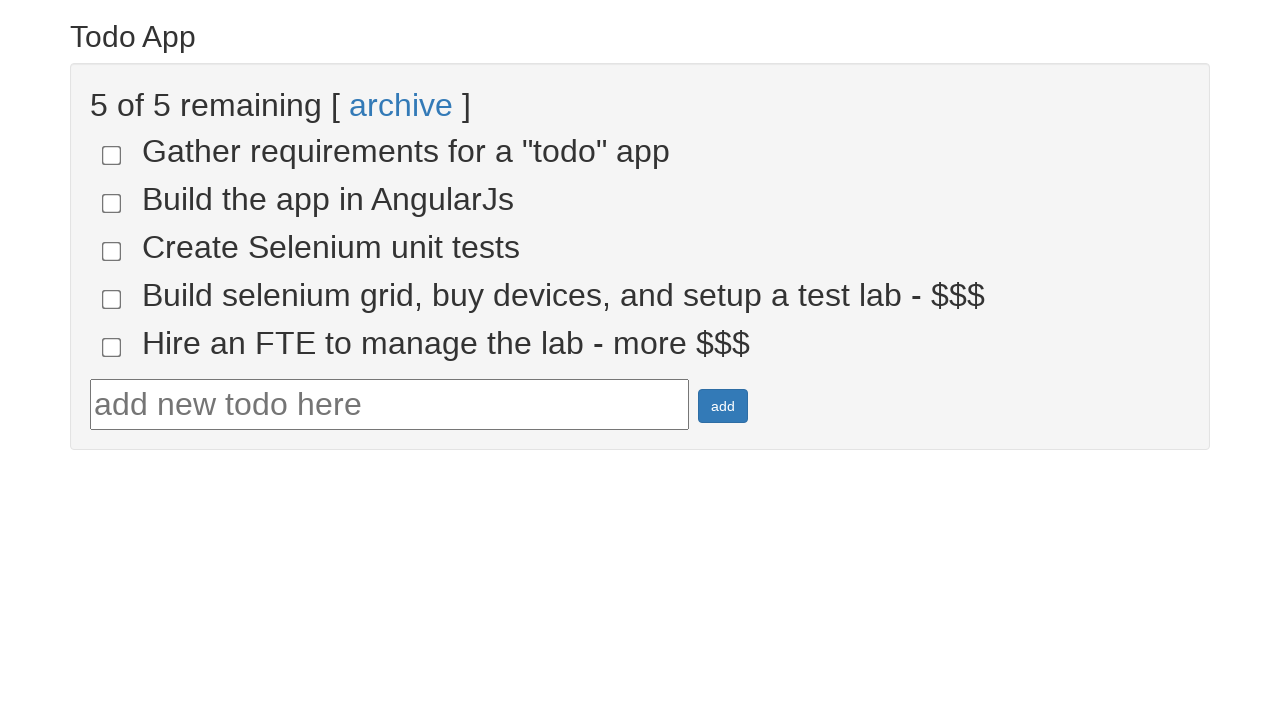

Checked off todo item 4 at (112, 299) on input[name='todo-4']
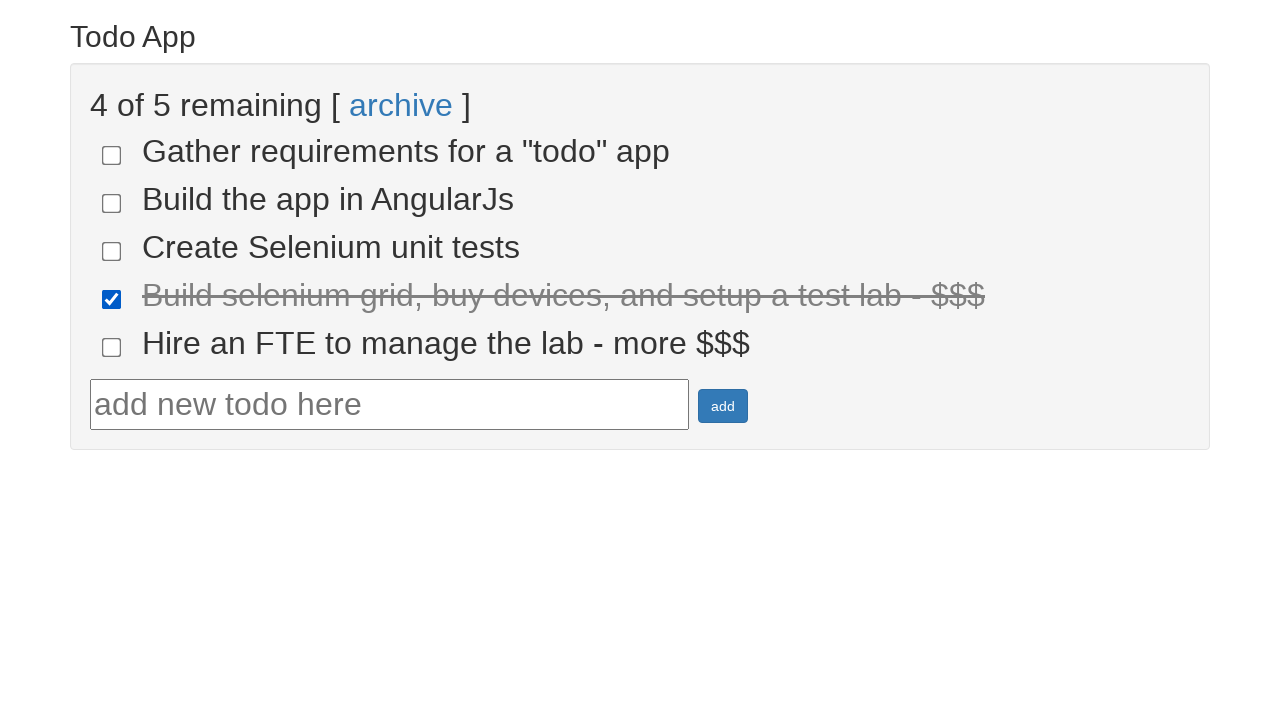

Checked off todo item 5 at (112, 347) on input[name='todo-5']
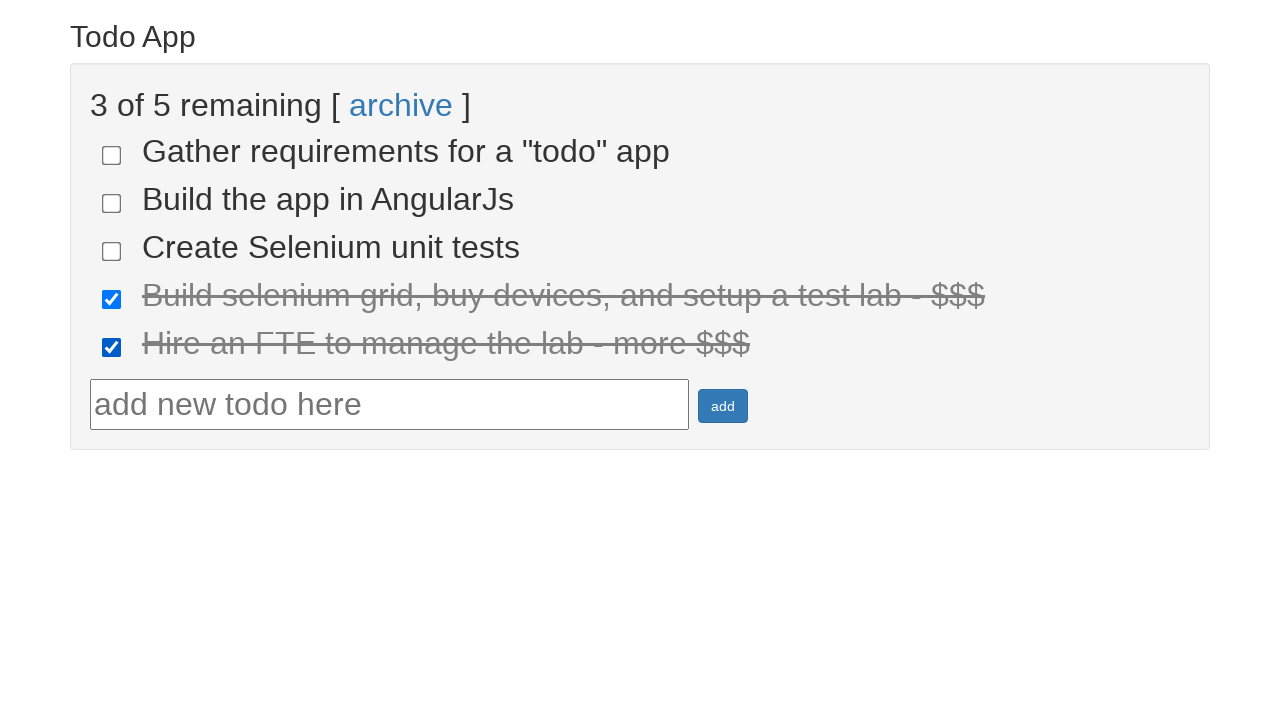

Entered new todo item text: 'Run your first Selenium Test' on #todotext
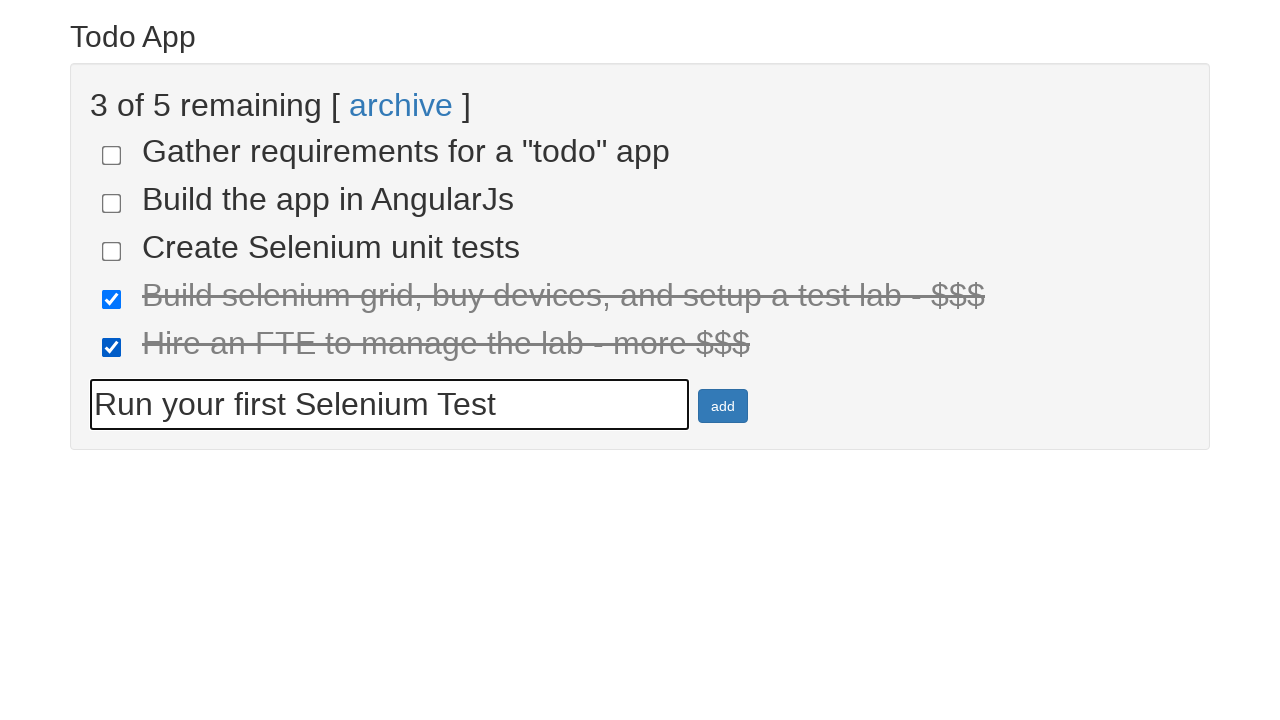

Clicked add button to create new todo item at (723, 406) on #addbutton
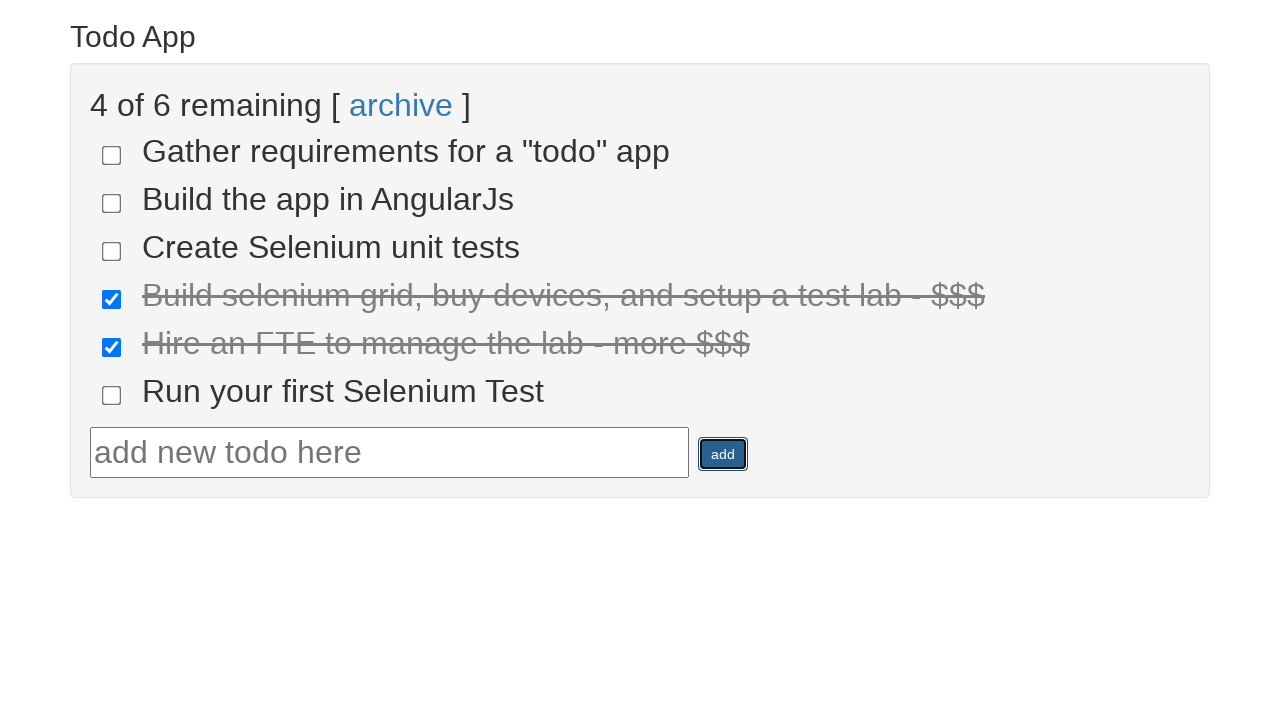

Clicked archive link to archive completed items at (401, 105) on text=archive
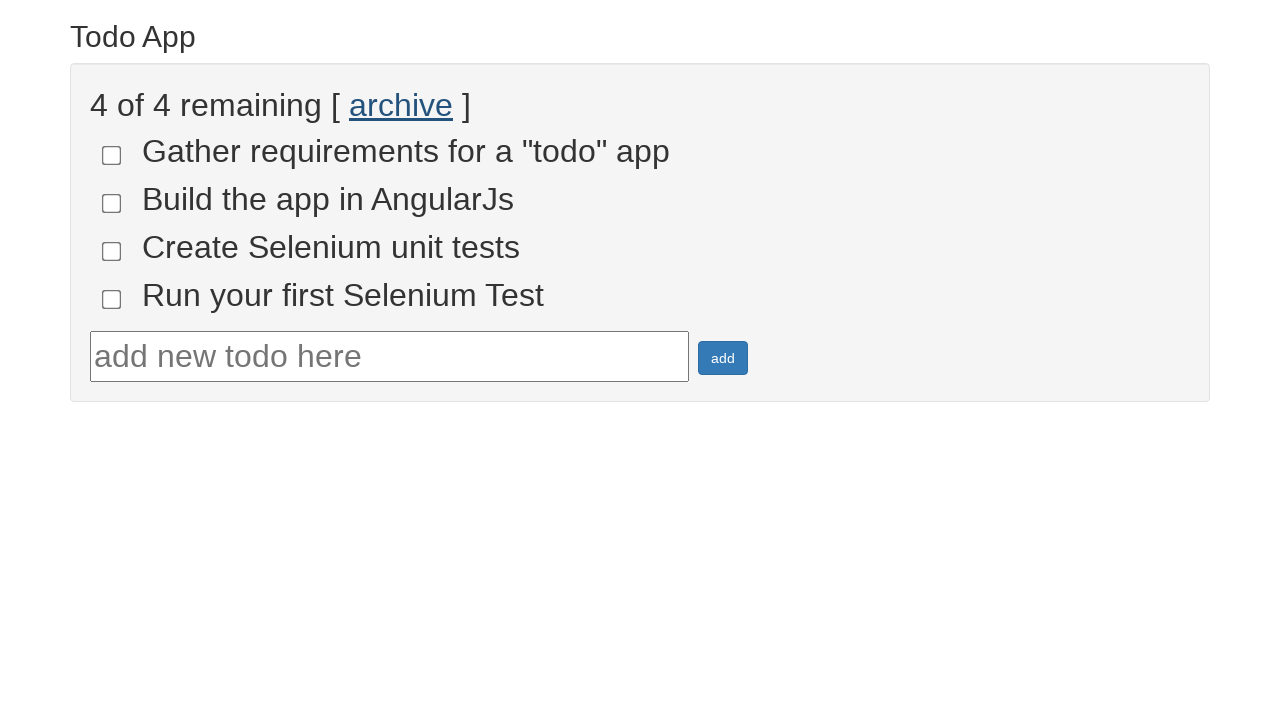

Verified active todo items exist after archiving completed items
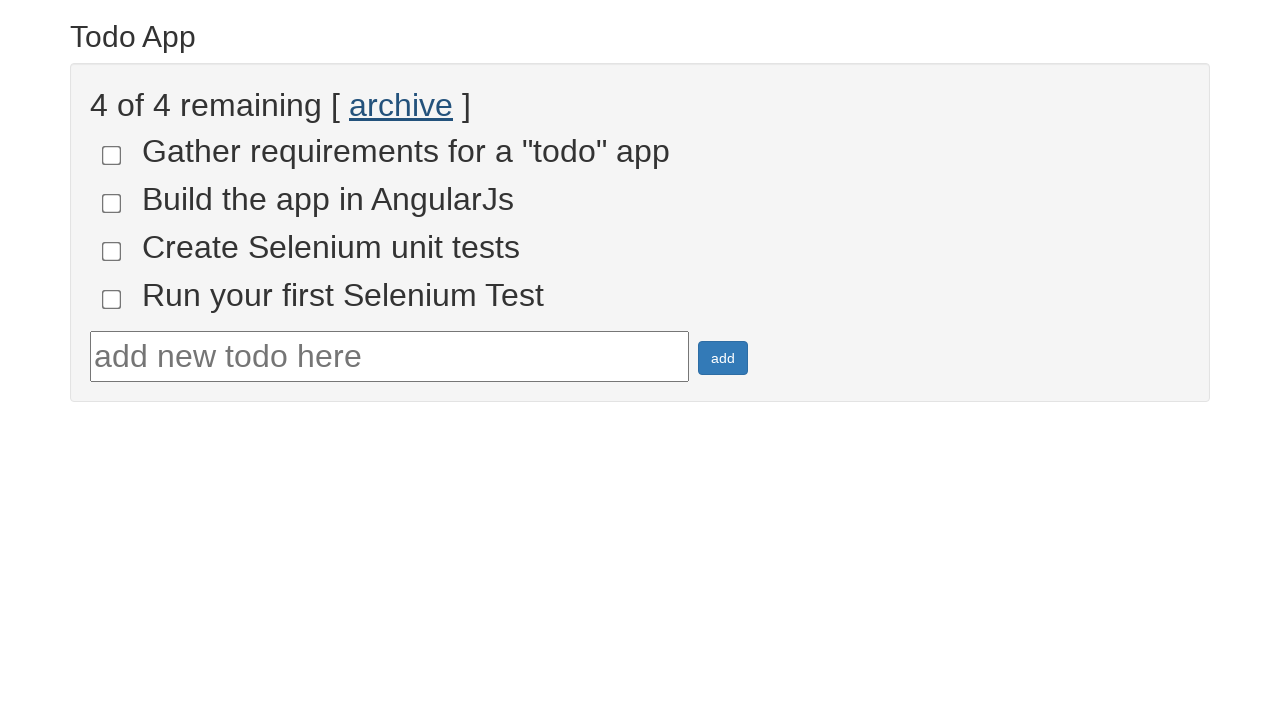

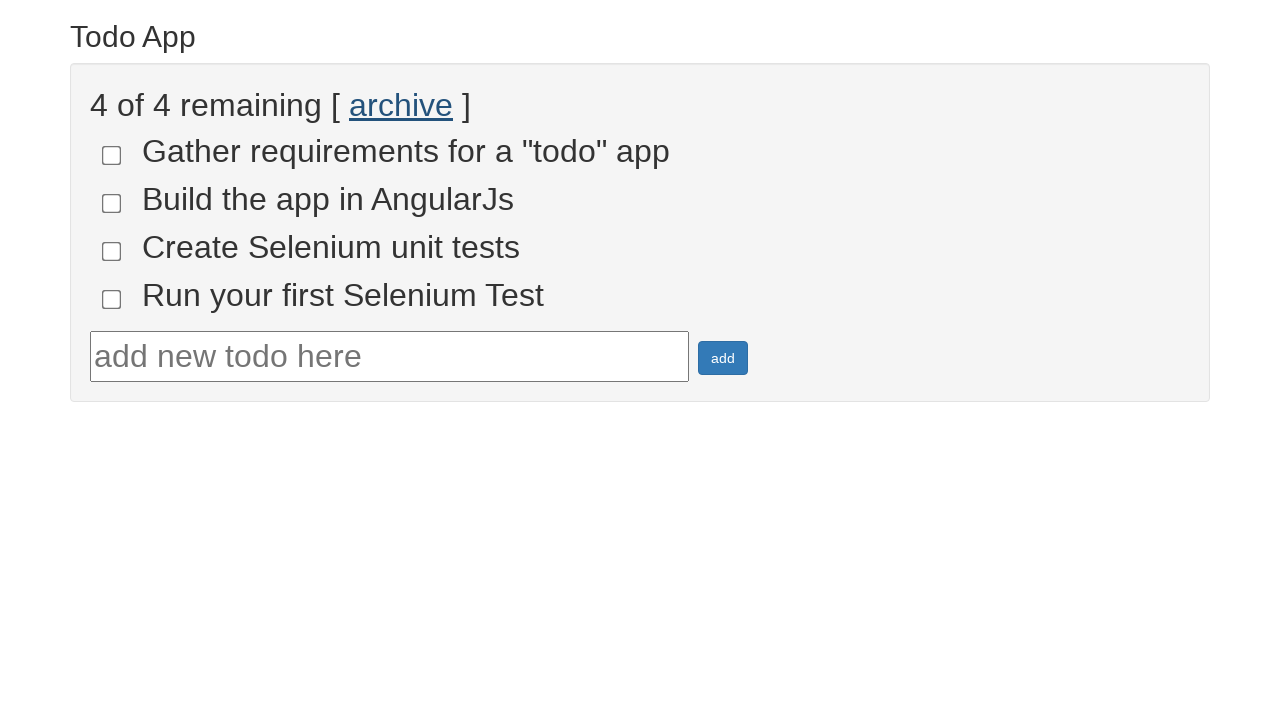